Tests a registration form by filling in first name, last name, and email fields, then submitting and verifying the success message

Starting URL: http://suninjuly.github.io/registration1.html

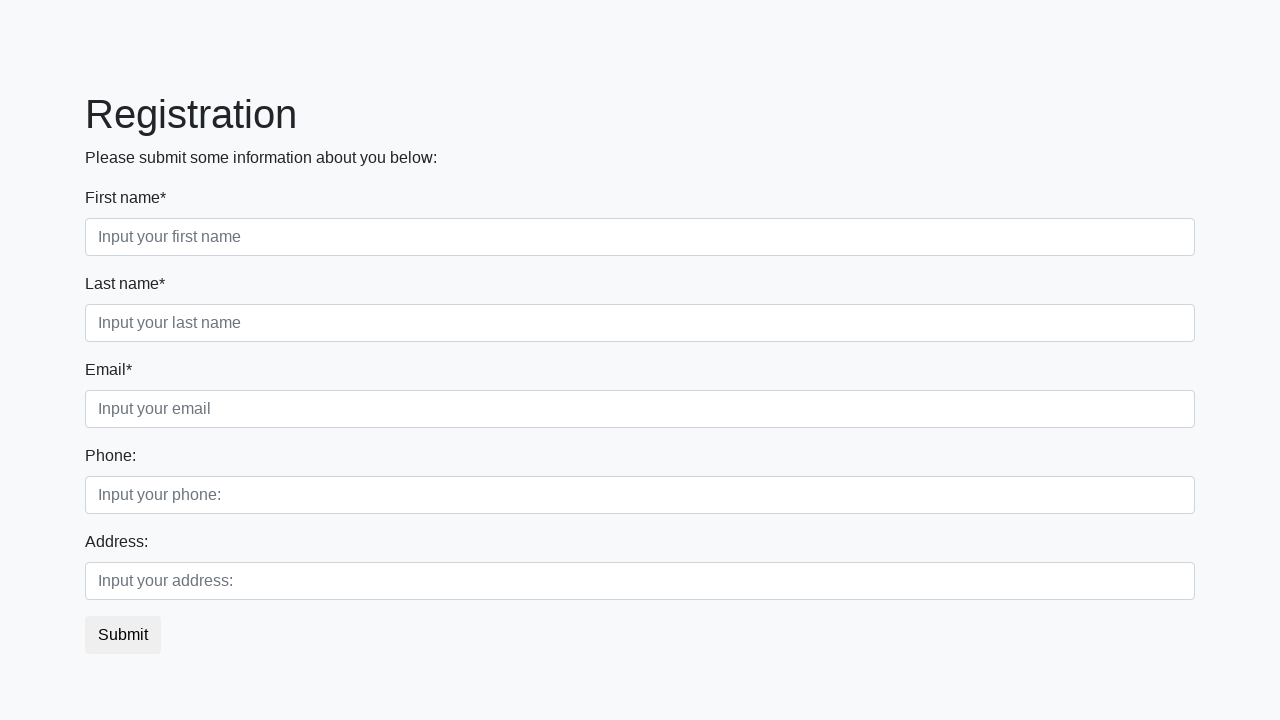

Filled first name field with 'Lara' on //input[@placeholder='Input your first name']
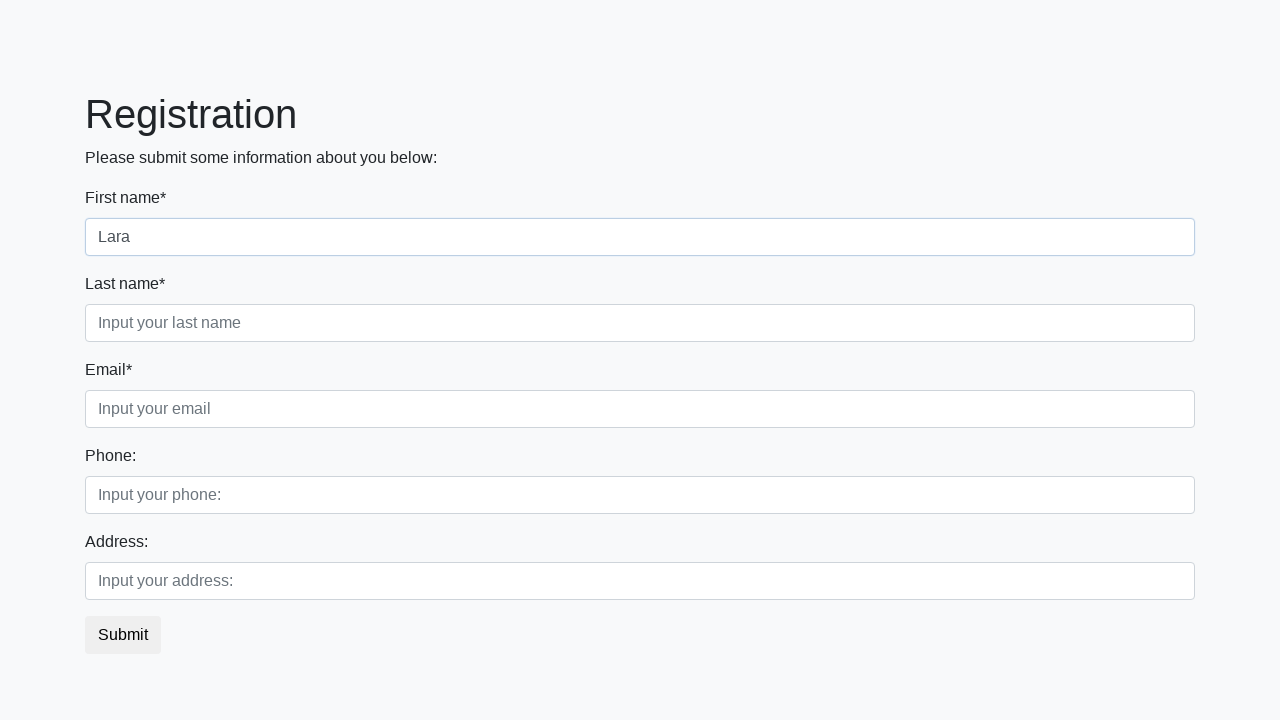

Filled last name field with 'Shemet' on //input[@placeholder='Input your last name']
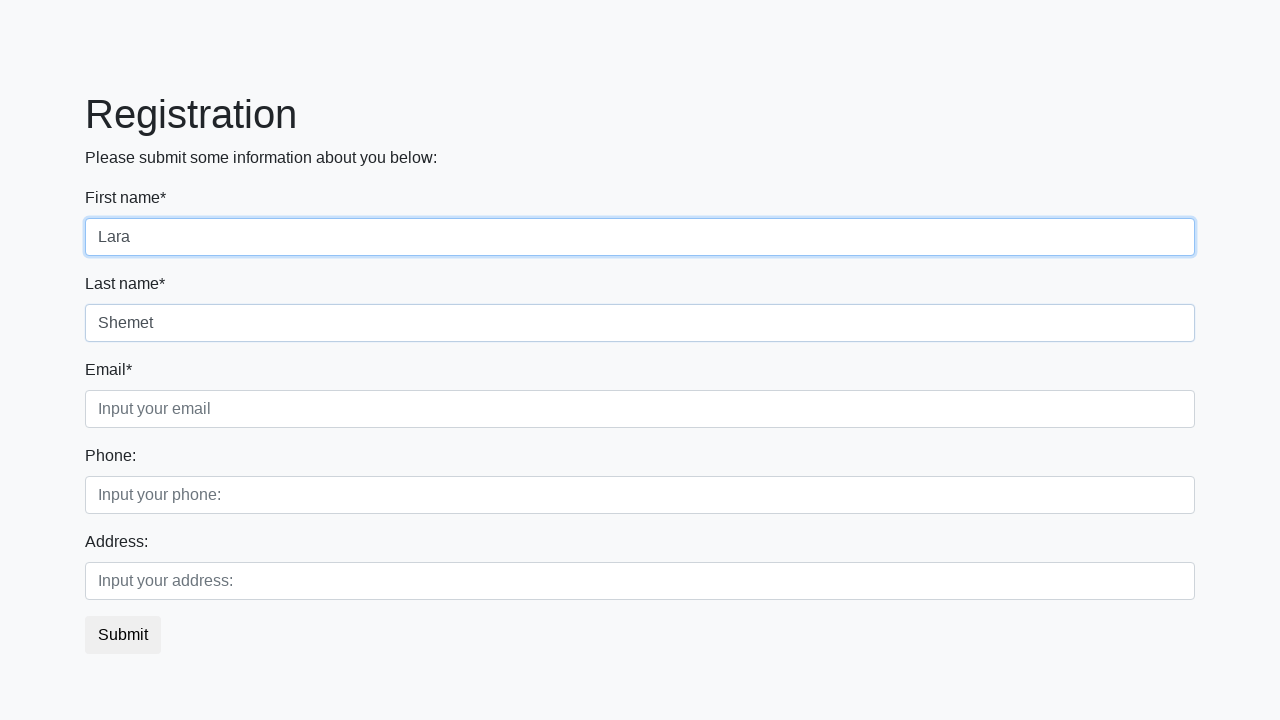

Filled email field with '123@ya.ru' on //input[@placeholder='Input your email']
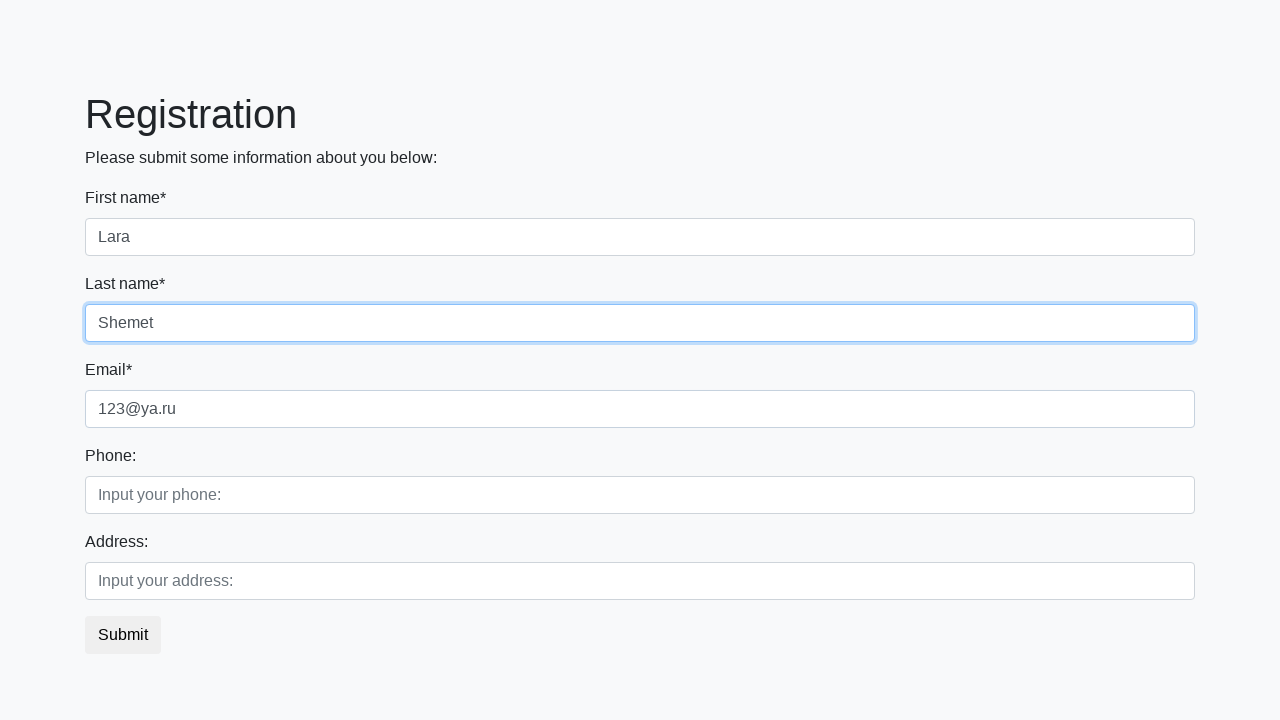

Clicked submit button to register at (123, 635) on button.btn
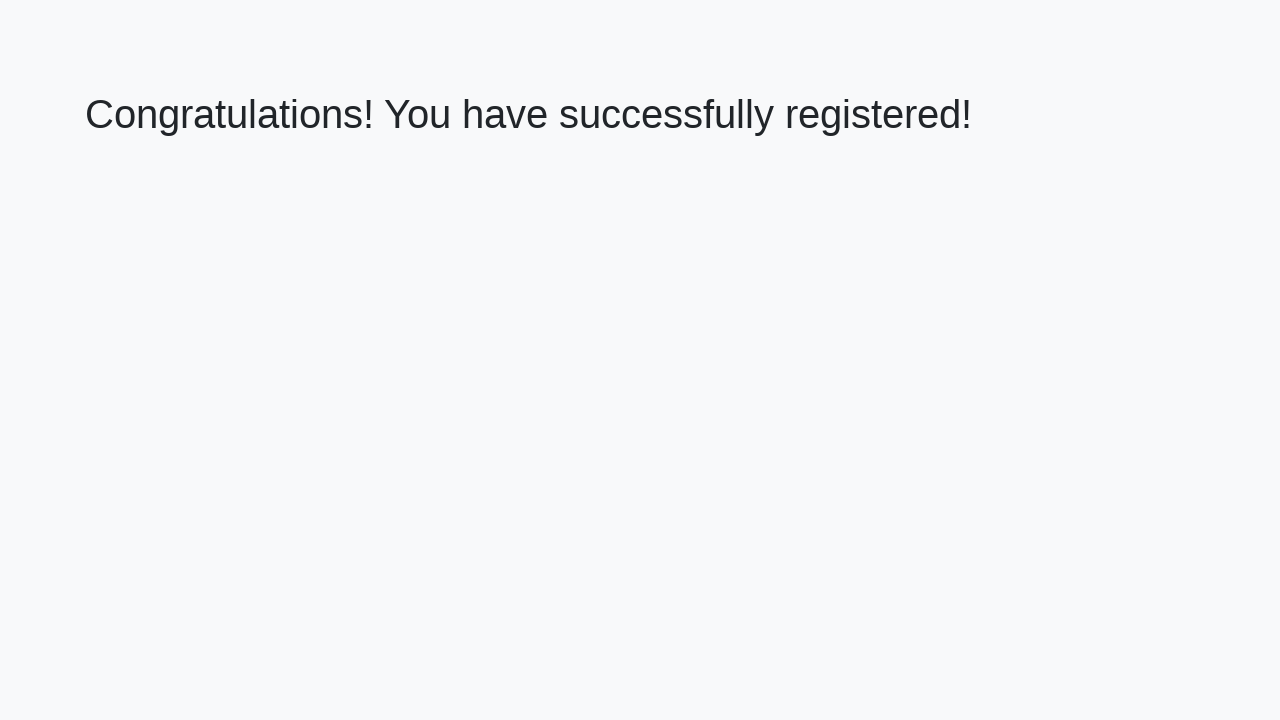

Success message heading loaded
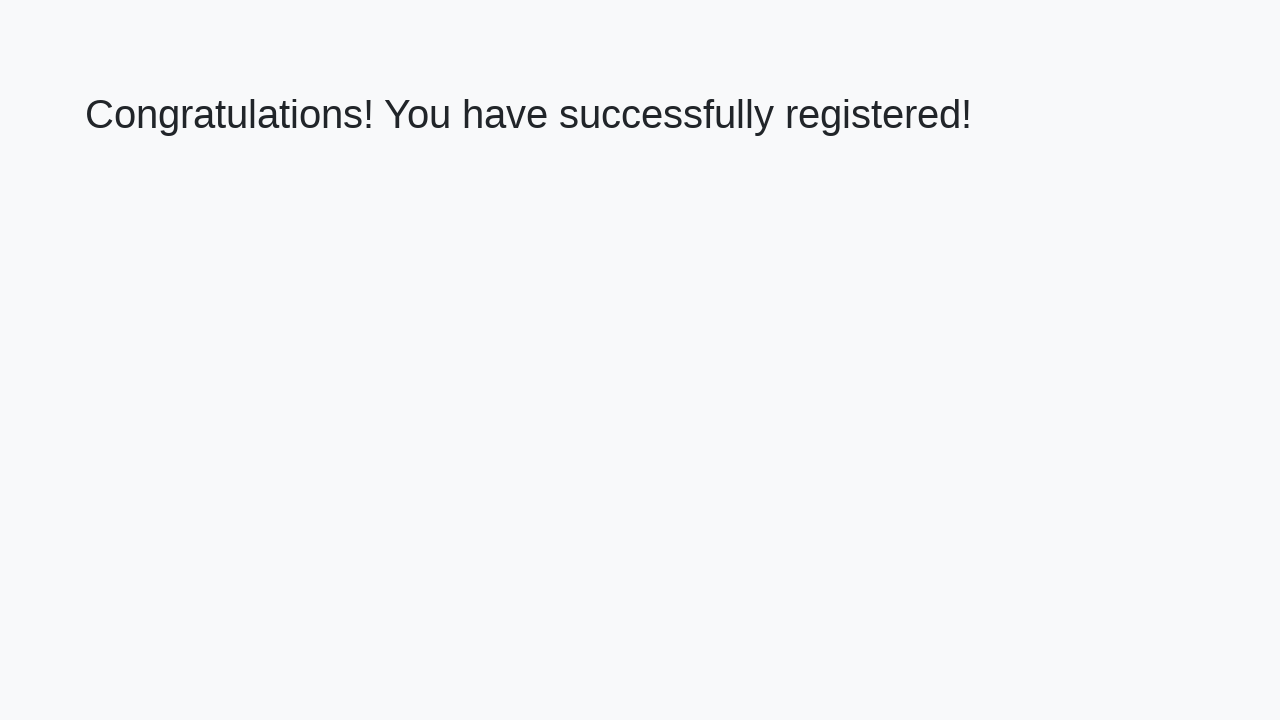

Retrieved success message: 'Congratulations! You have successfully registered!'
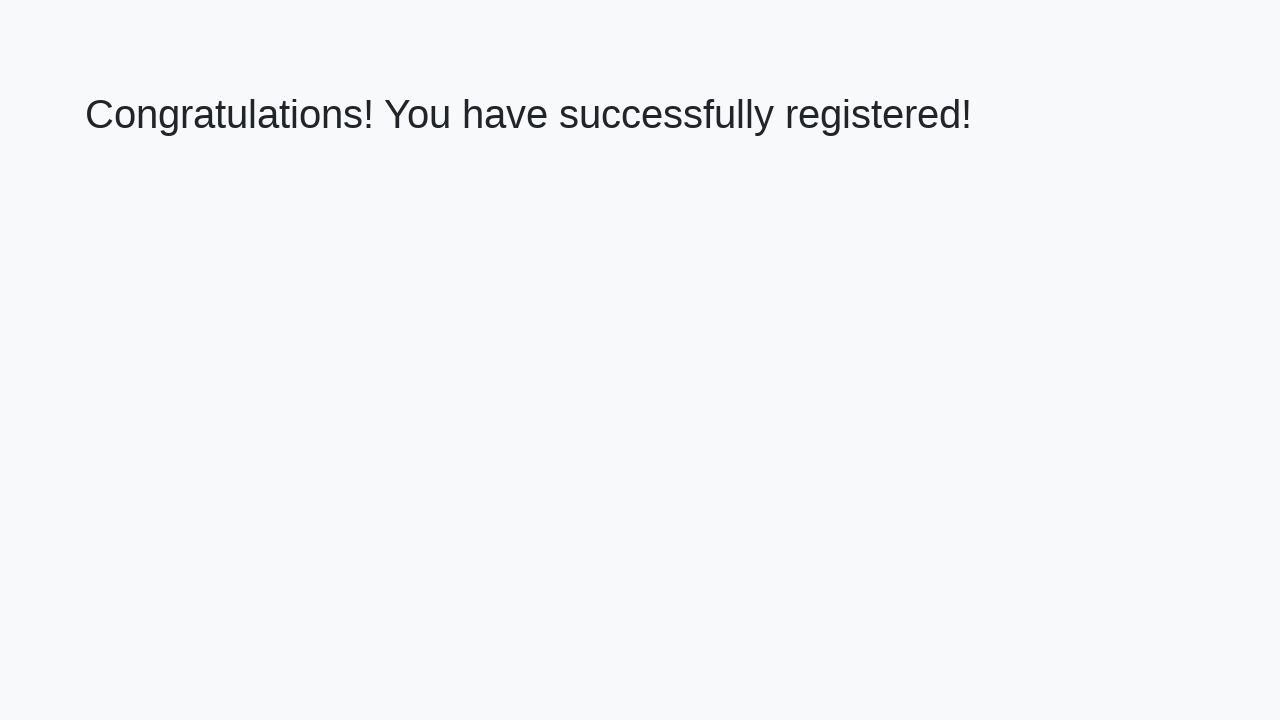

Verified success message matches expected text
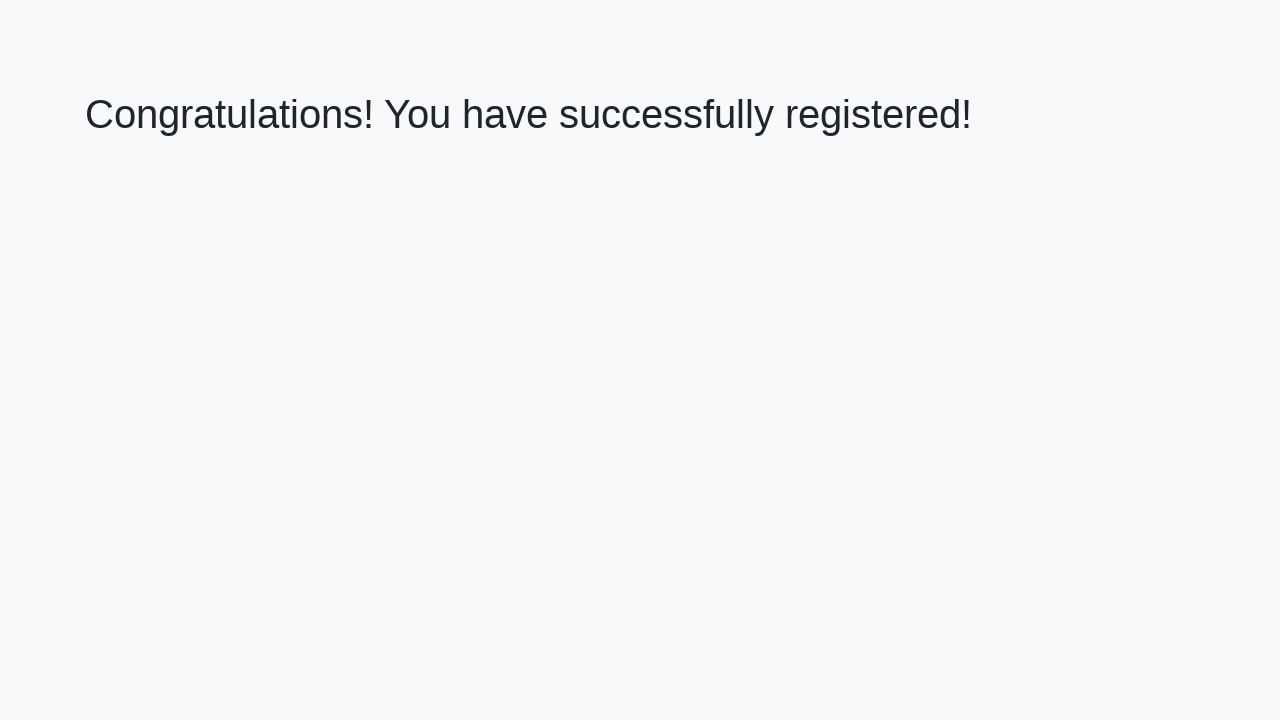

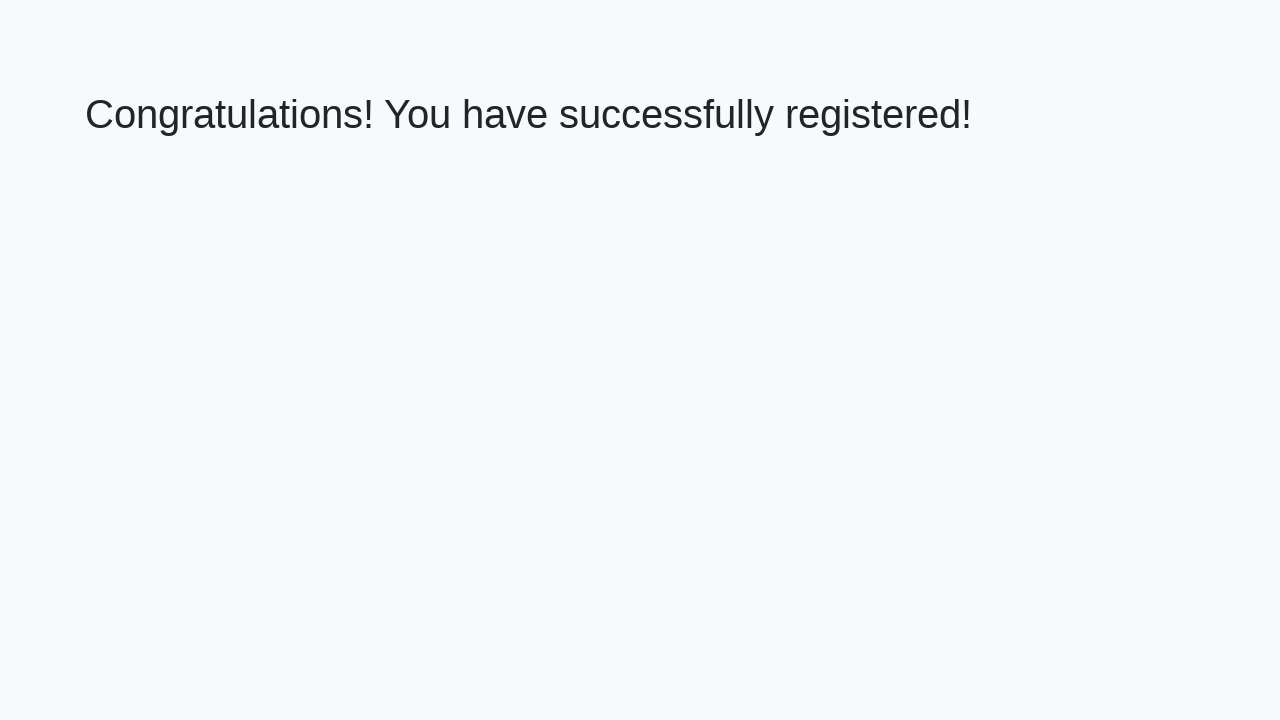